Tests a registration form by filling all required fields in the first block and submitting, then verifies successful registration by checking for a congratulations message

Starting URL: http://suninjuly.github.io/registration1.html

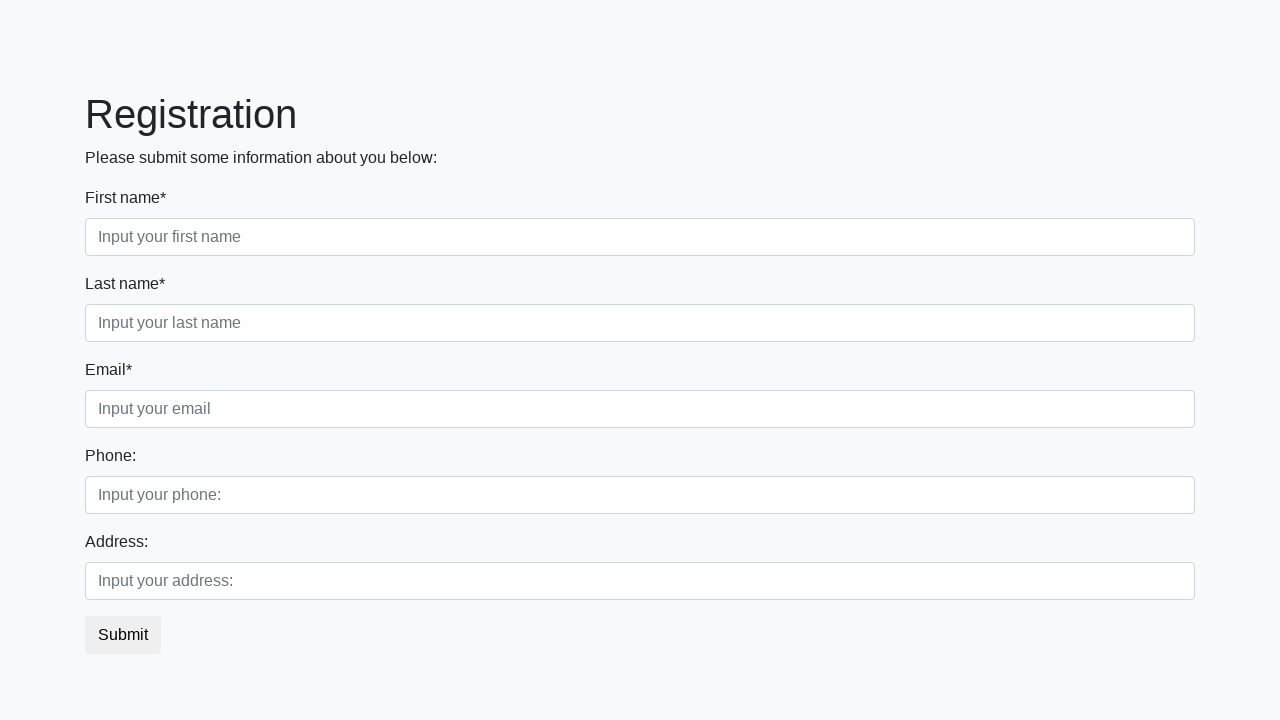

Navigated to registration form page
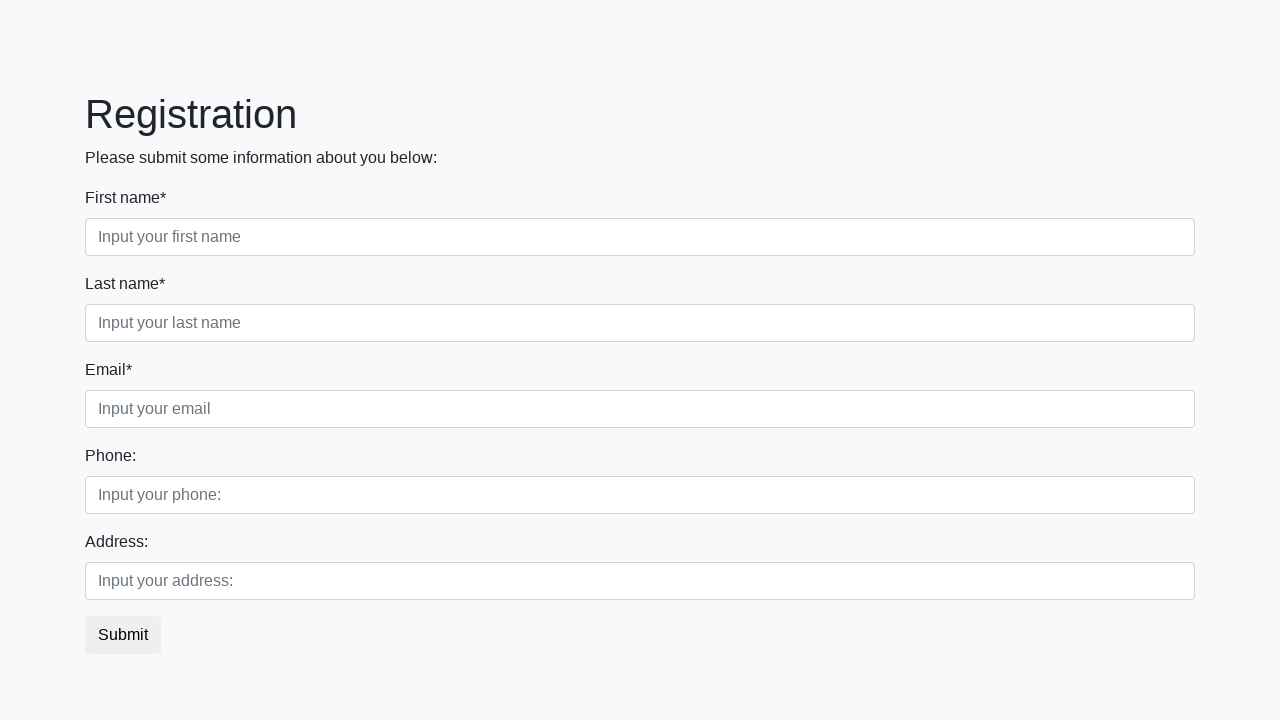

Located all required fields in first block
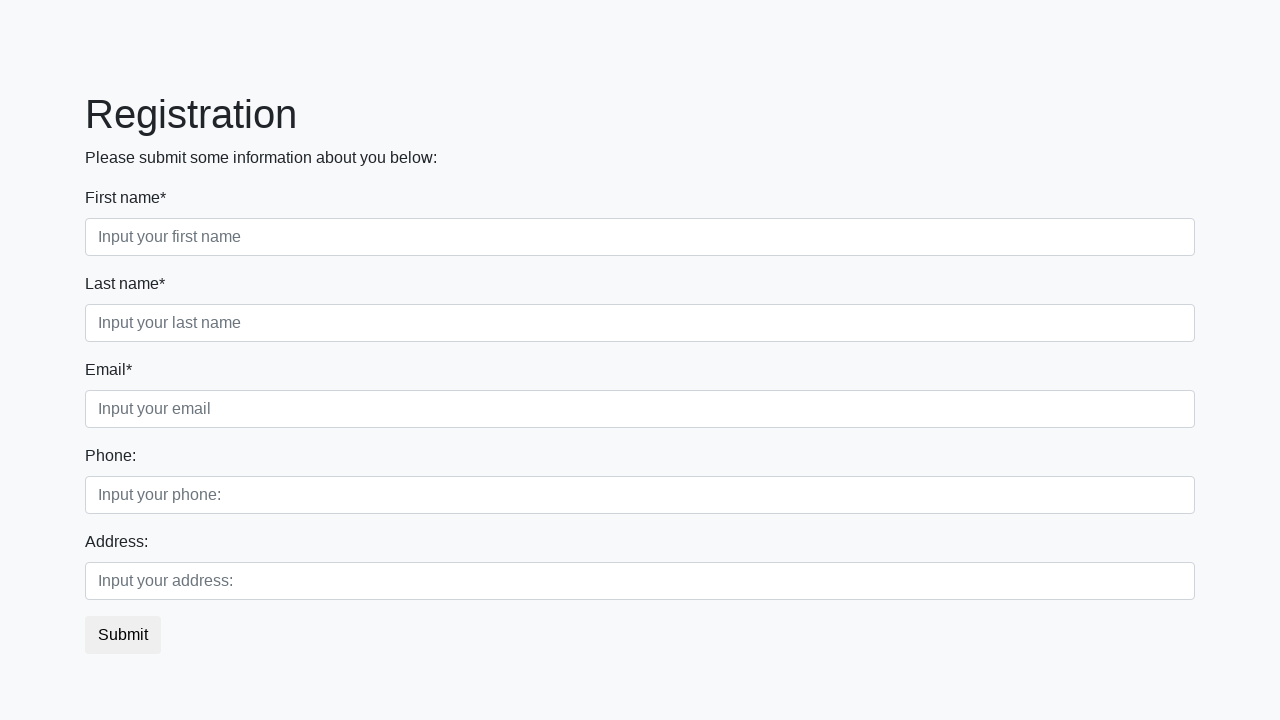

Found 3 required fields to fill
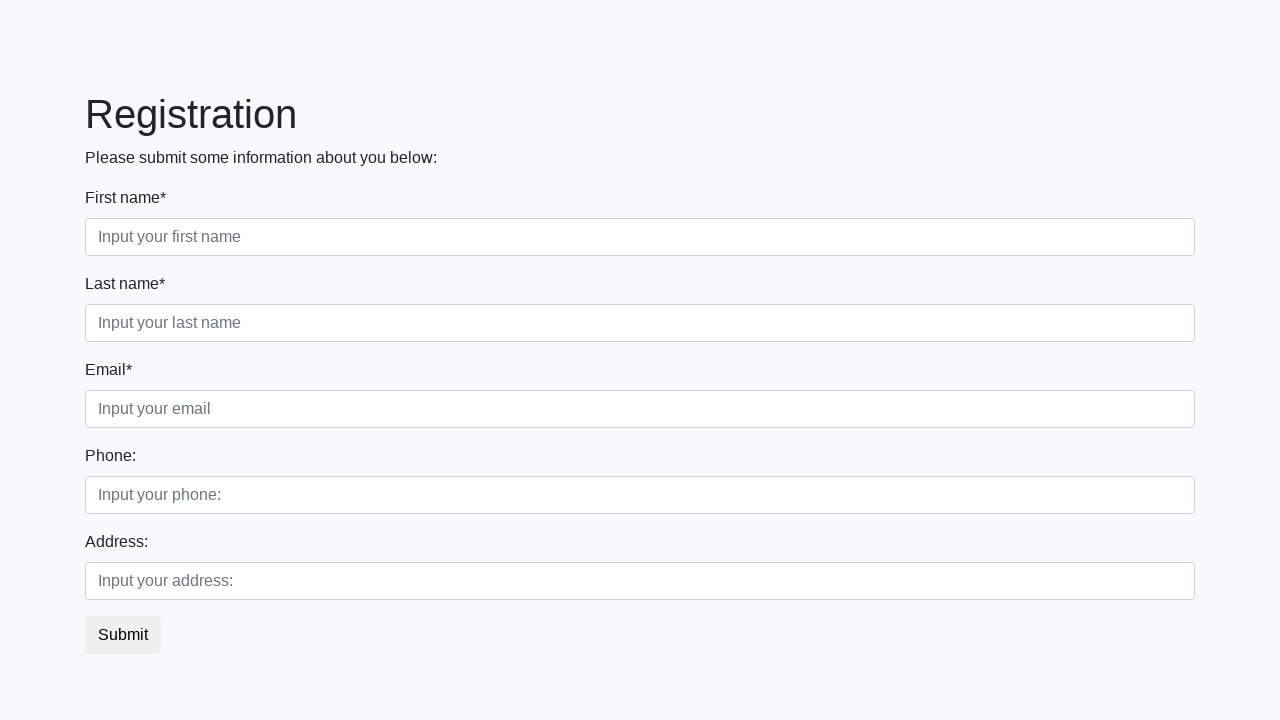

Filled required field 1 with 'TestValue123' on .first_block [required] >> nth=0
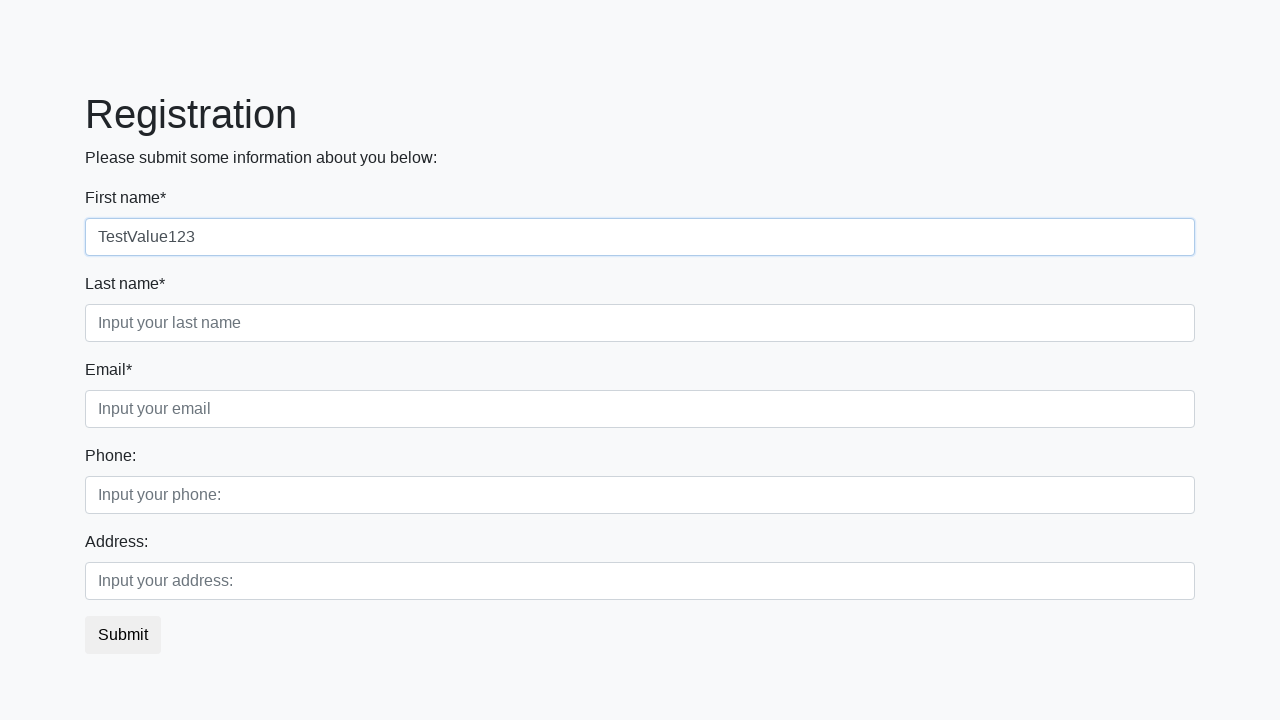

Filled required field 2 with 'TestValue123' on .first_block [required] >> nth=1
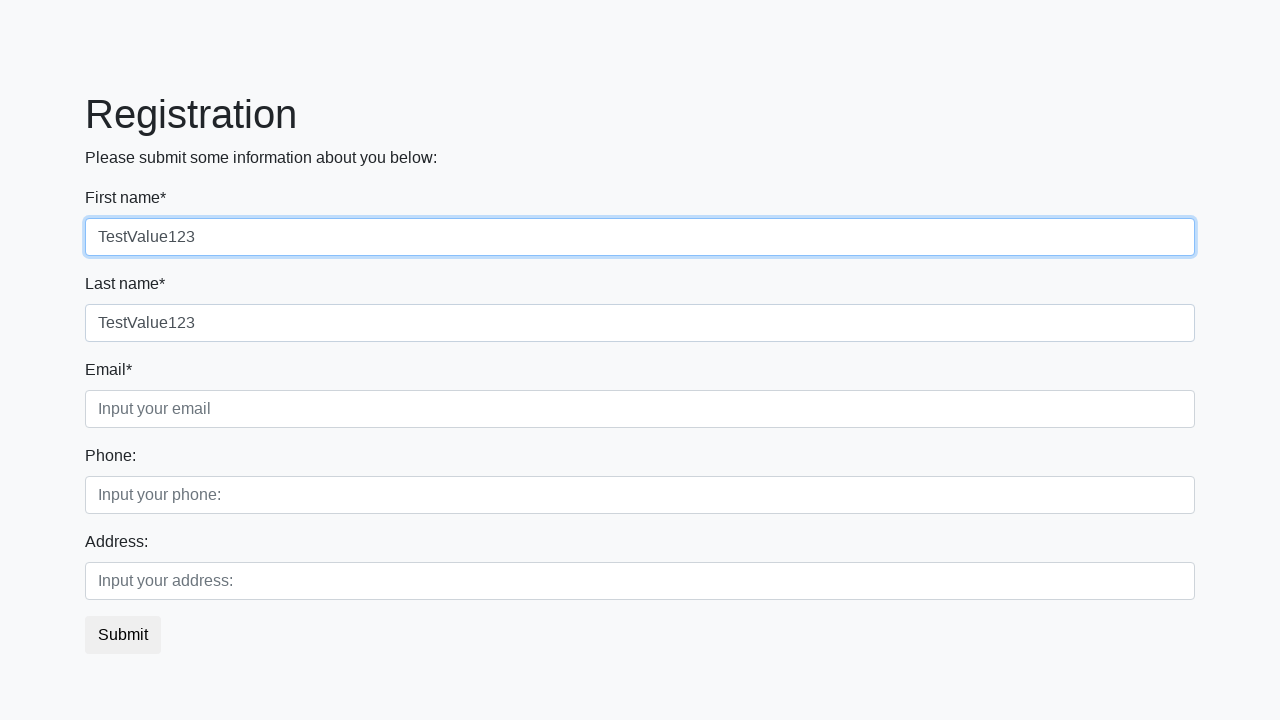

Filled required field 3 with 'TestValue123' on .first_block [required] >> nth=2
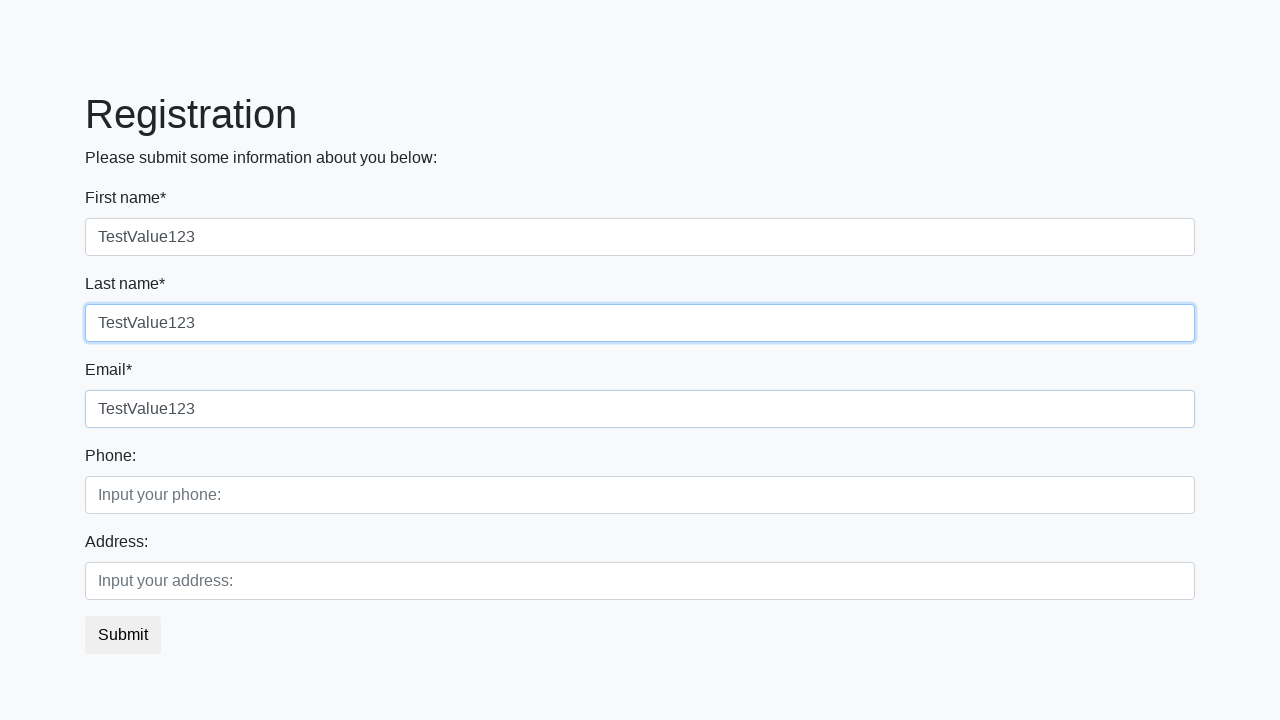

Clicked submit button to register at (123, 635) on button.btn
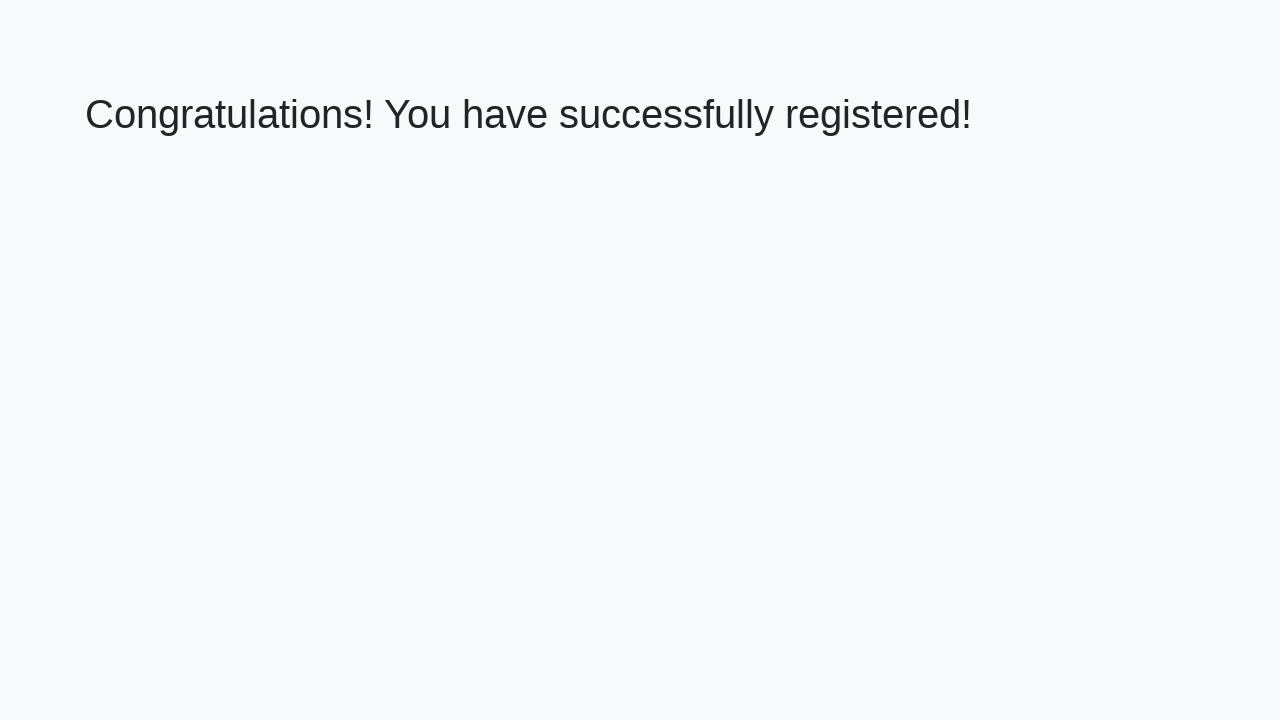

Success message heading loaded
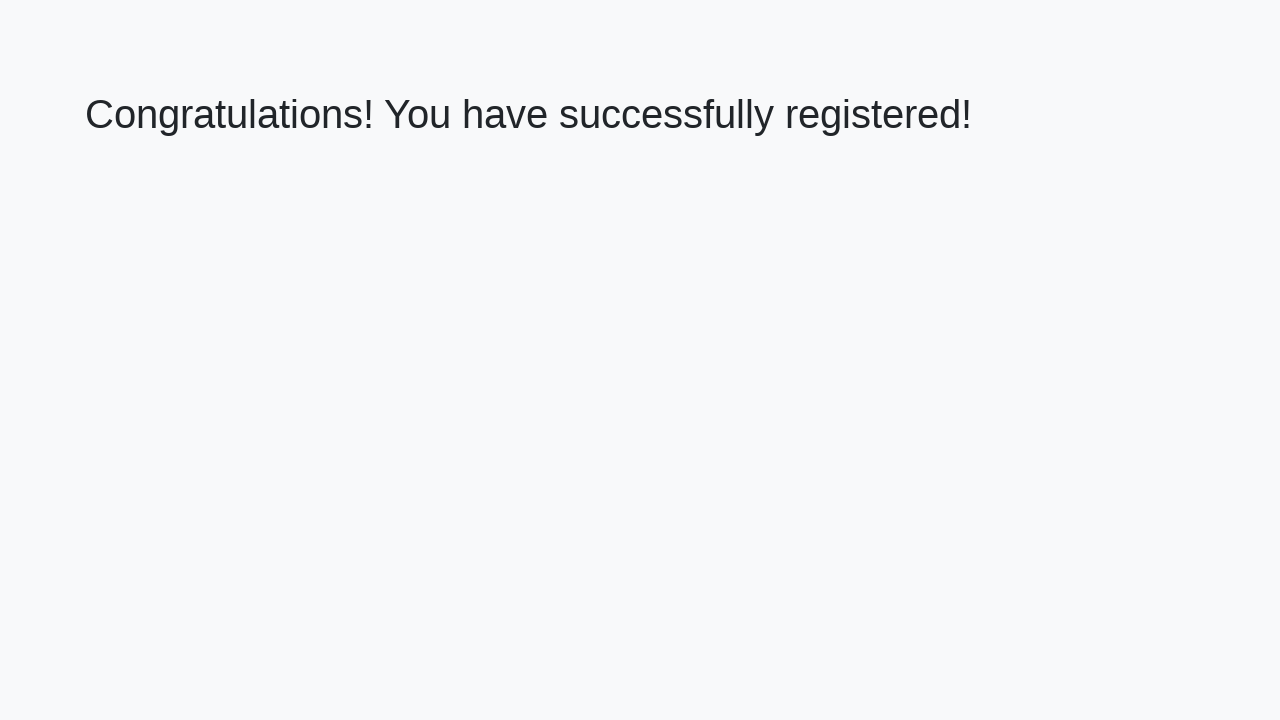

Retrieved success message text: 'Congratulations! You have successfully registered!'
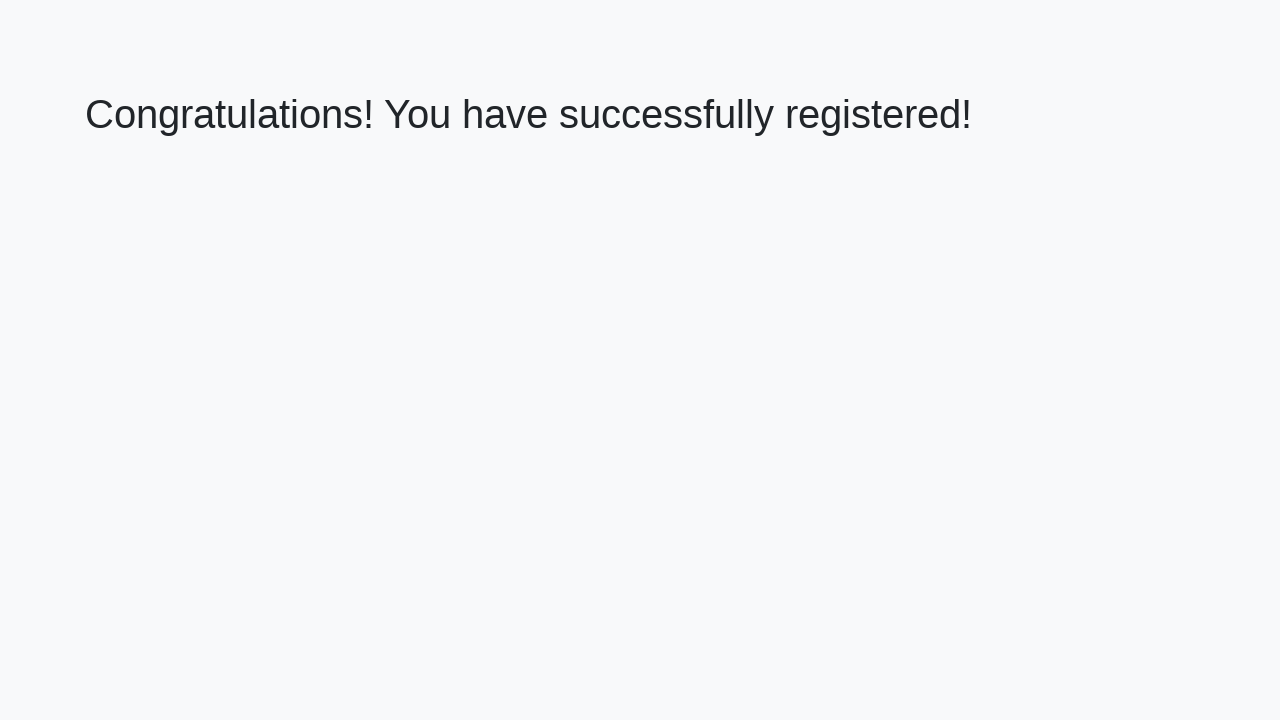

Verified congratulations message matches expected text
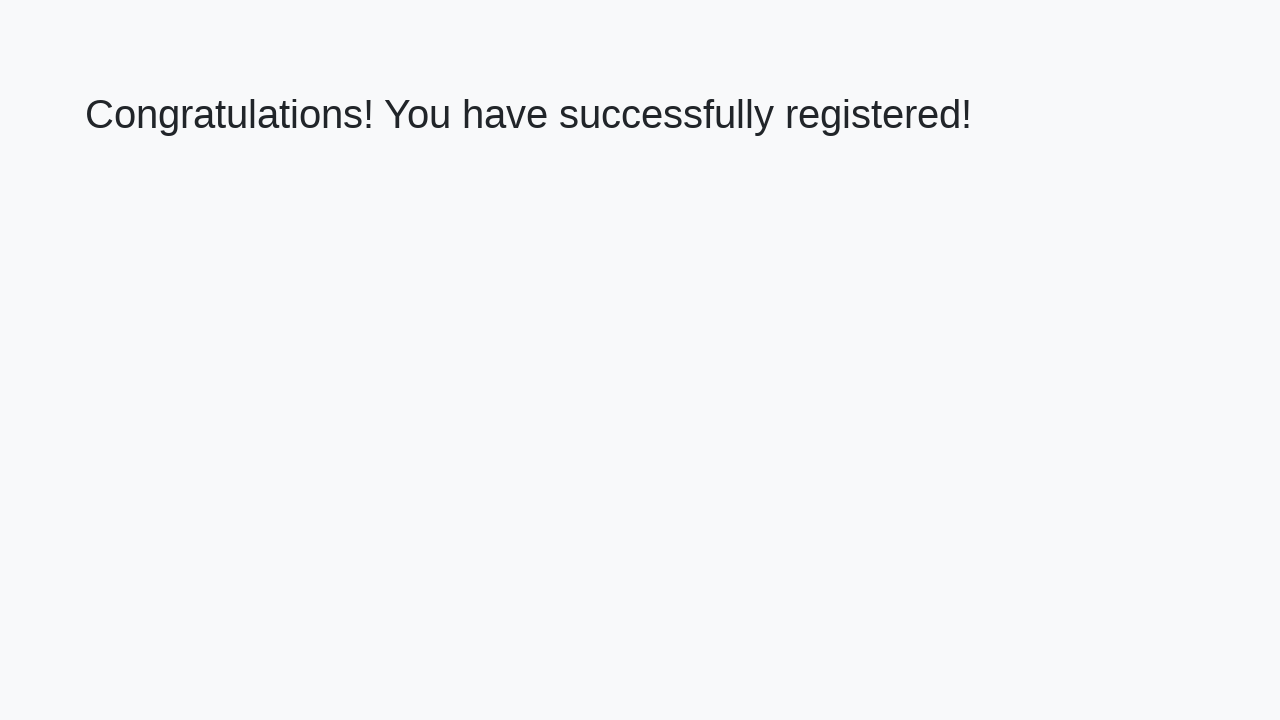

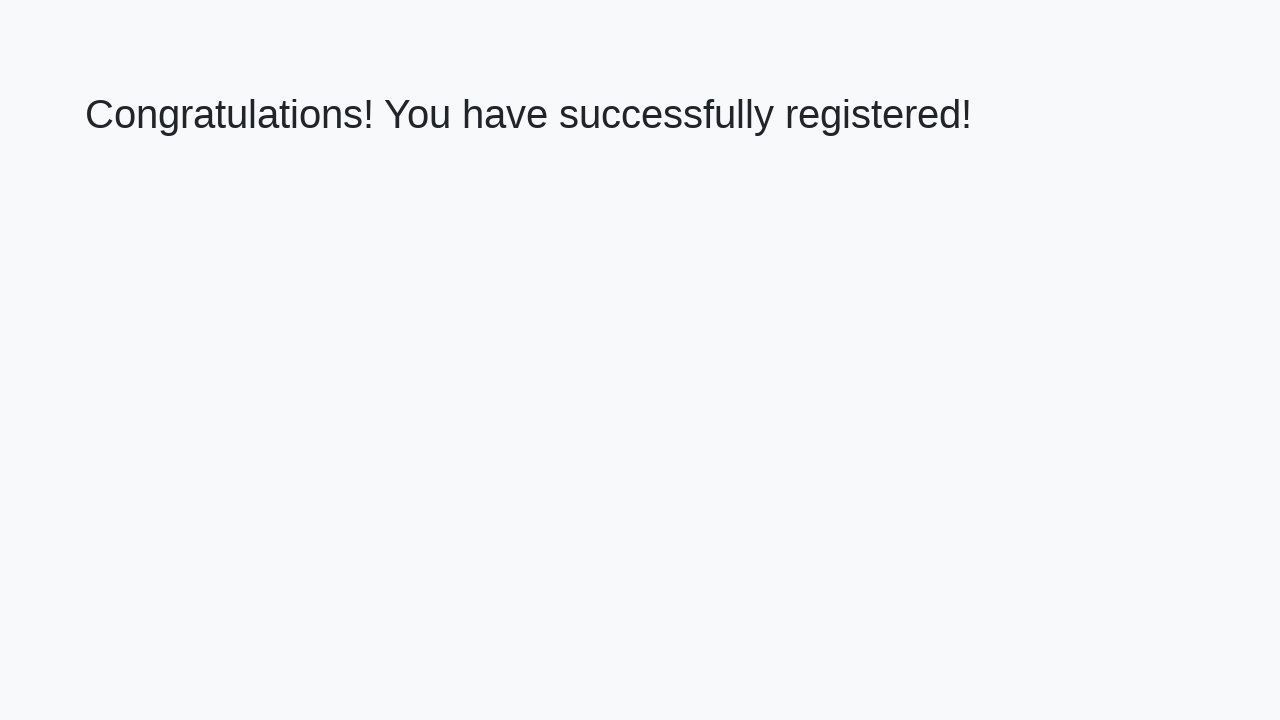